Tests a form submission by filling in first name, last name, and email fields, then clicking the submit button

Starting URL: https://secure-retreat-92358.herokuapp.com/

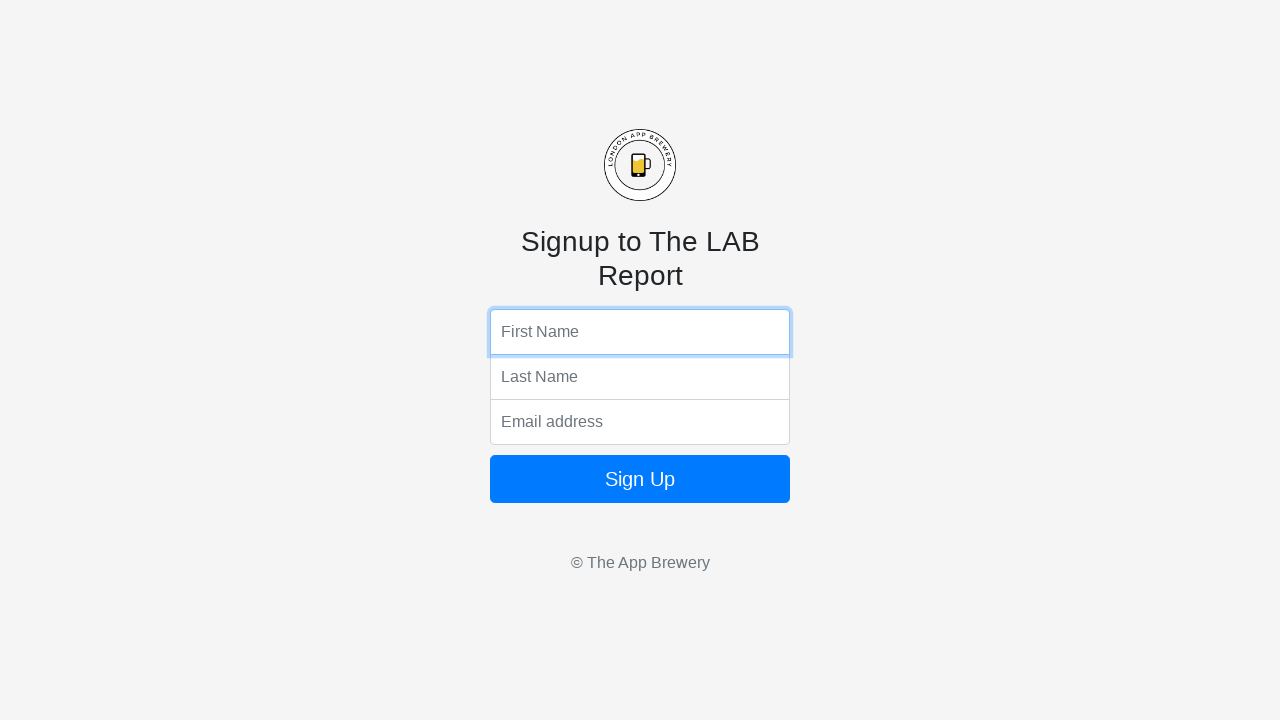

Filled first name field with 'Matheus' on input[name='fName']
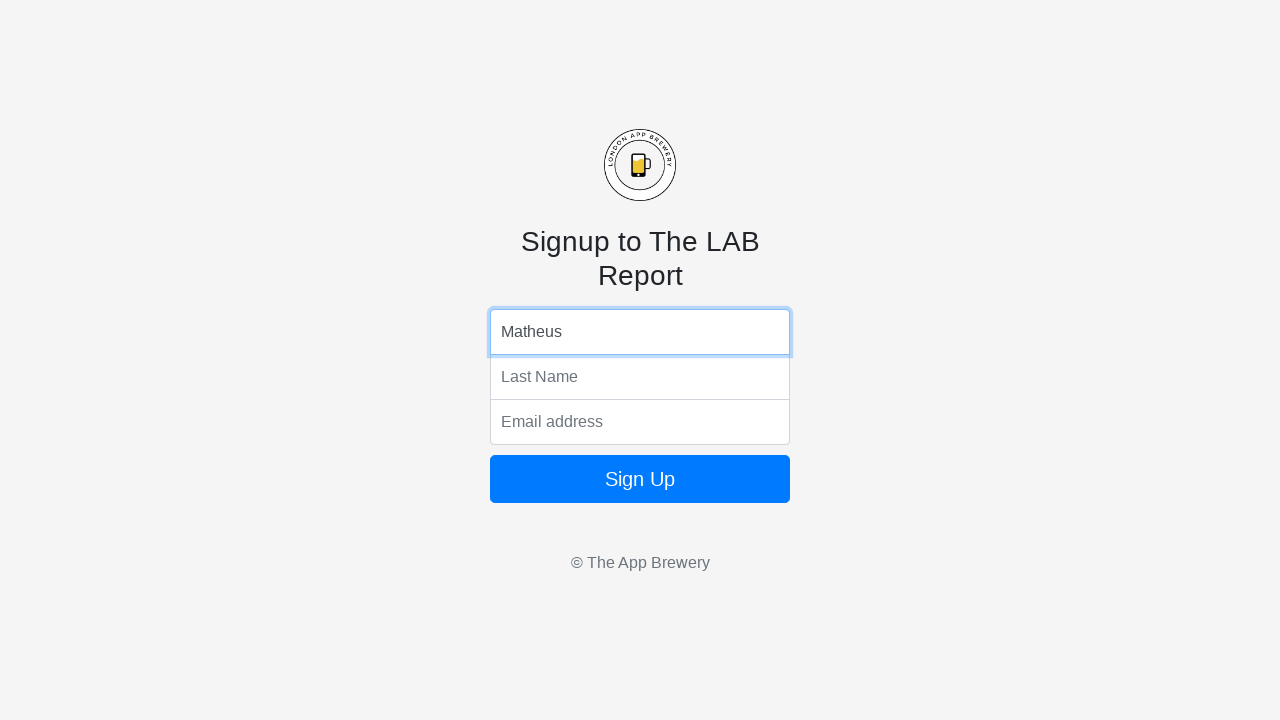

Filled last name field with 'Tambasco' on input[name='lName']
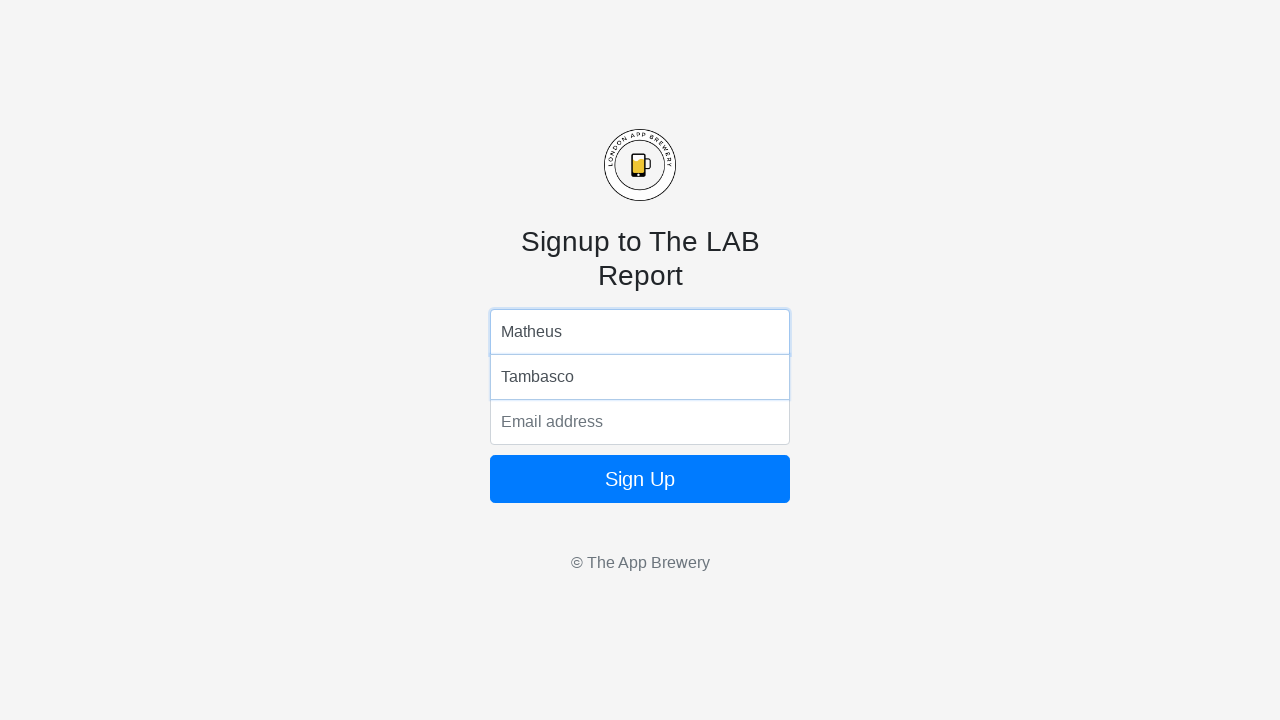

Filled email field with 'mtambascof@gmail.com' on input[name='email']
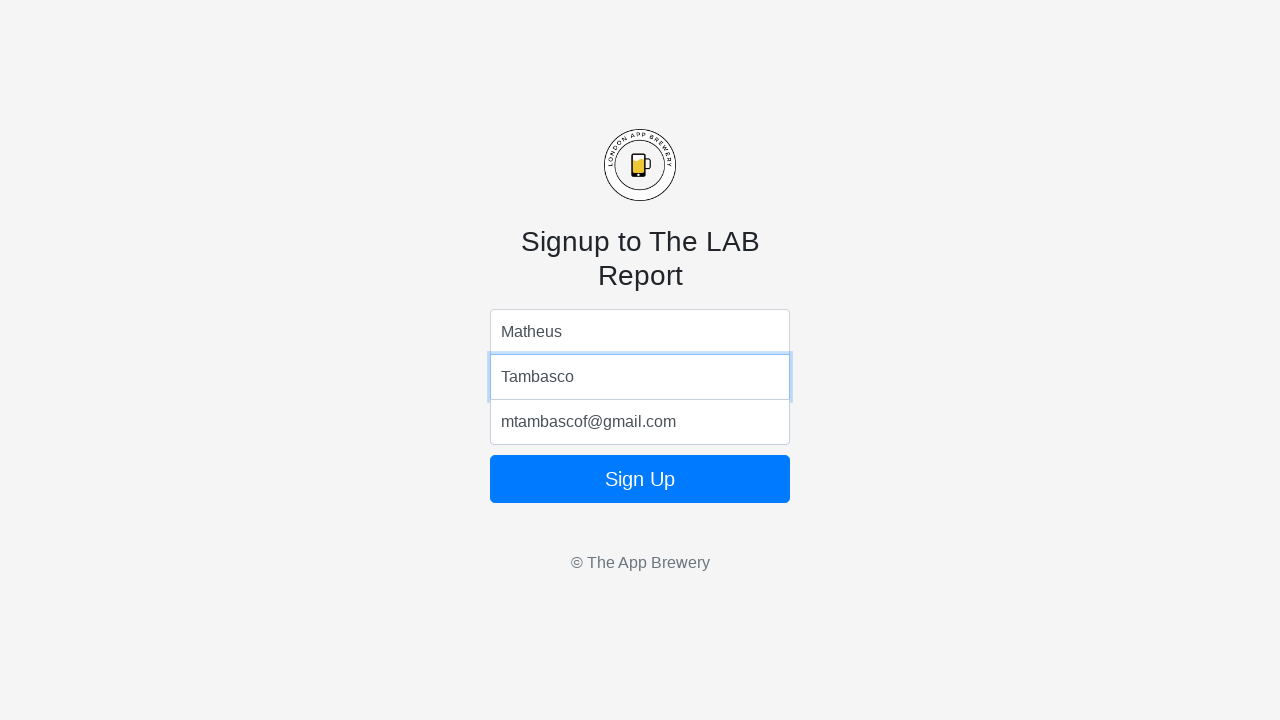

Clicked submit button to submit the form at (640, 479) on form button
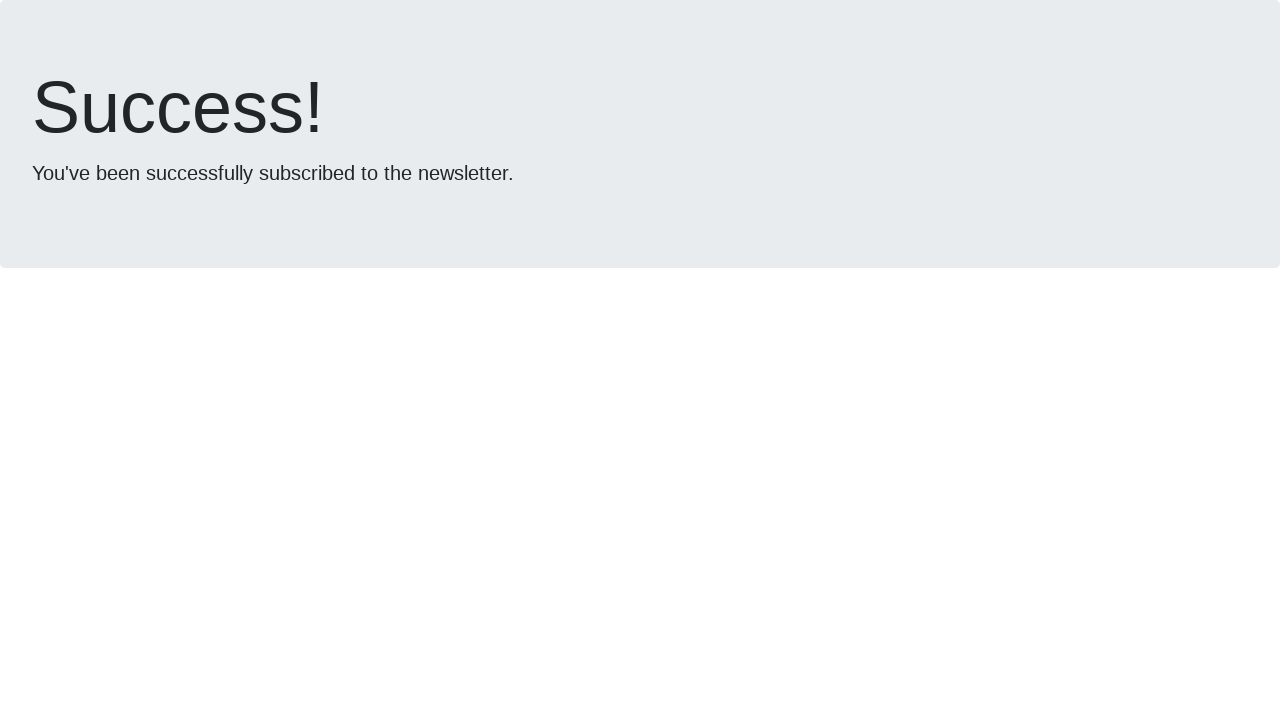

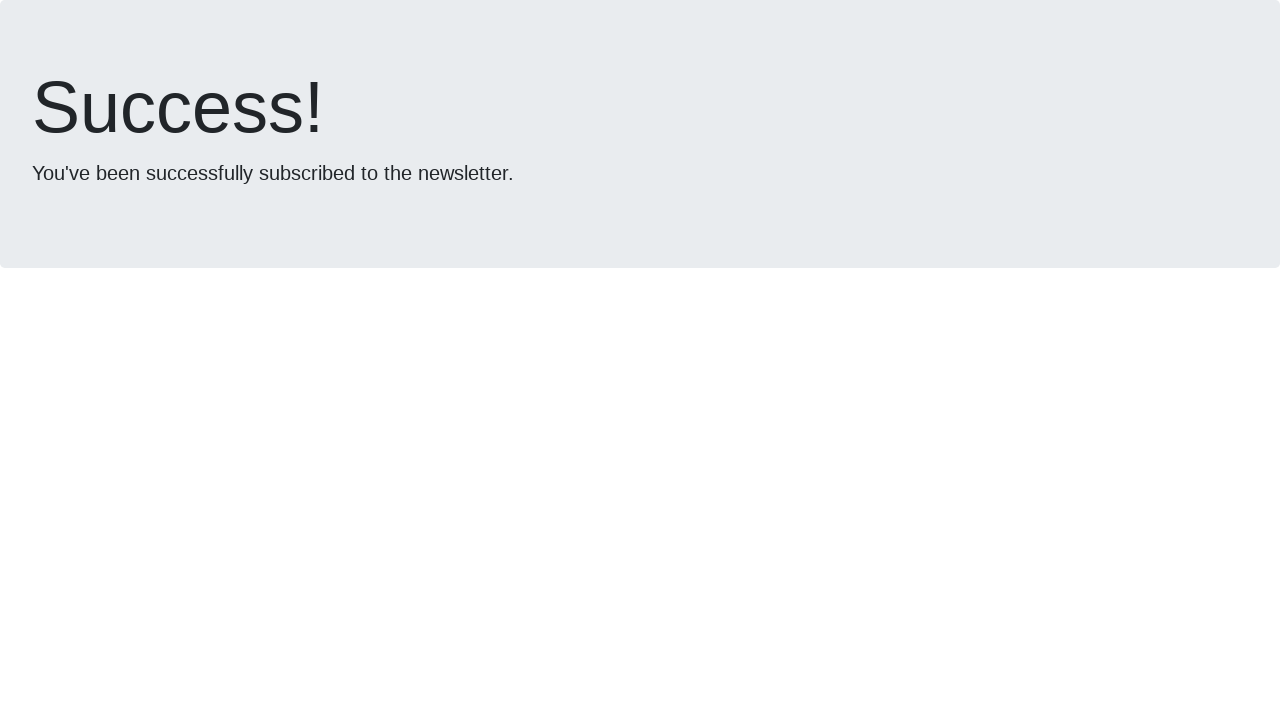